Tests cancelling an edit with Escape while in the Active filter

Starting URL: https://todomvc4tasj.herokuapp.com/

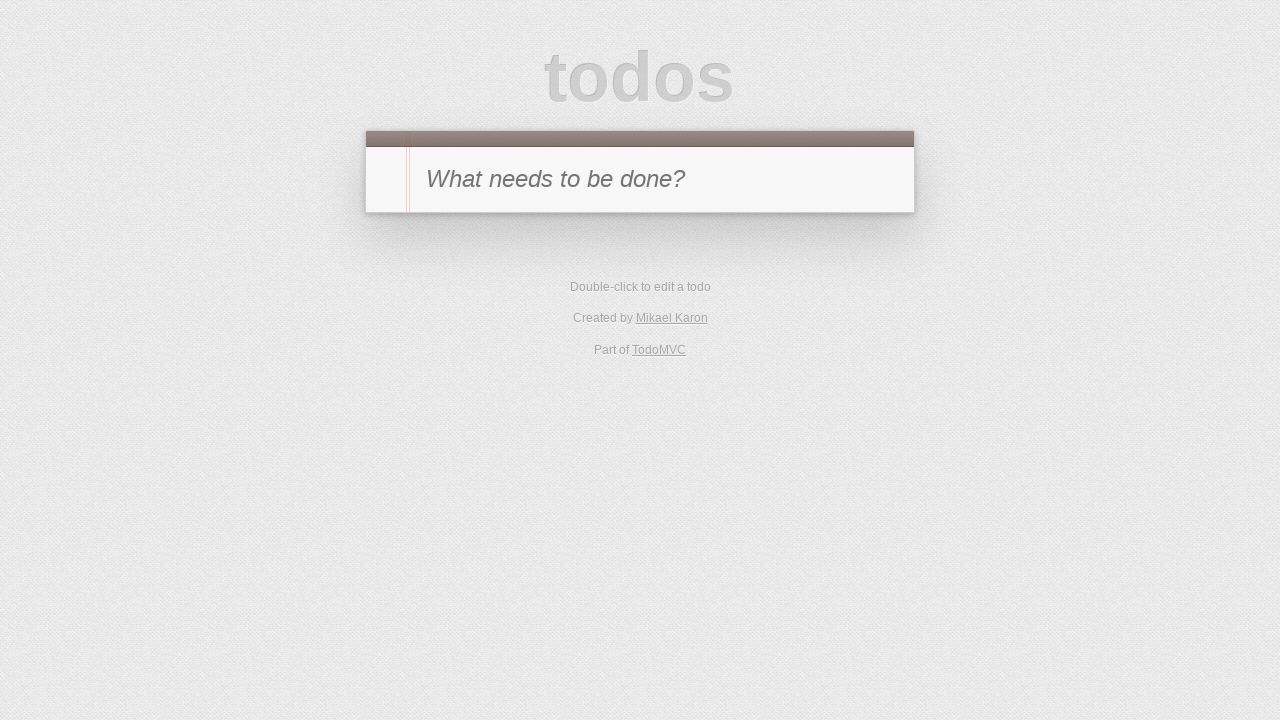

Filled new todo input with '1' on #new-todo
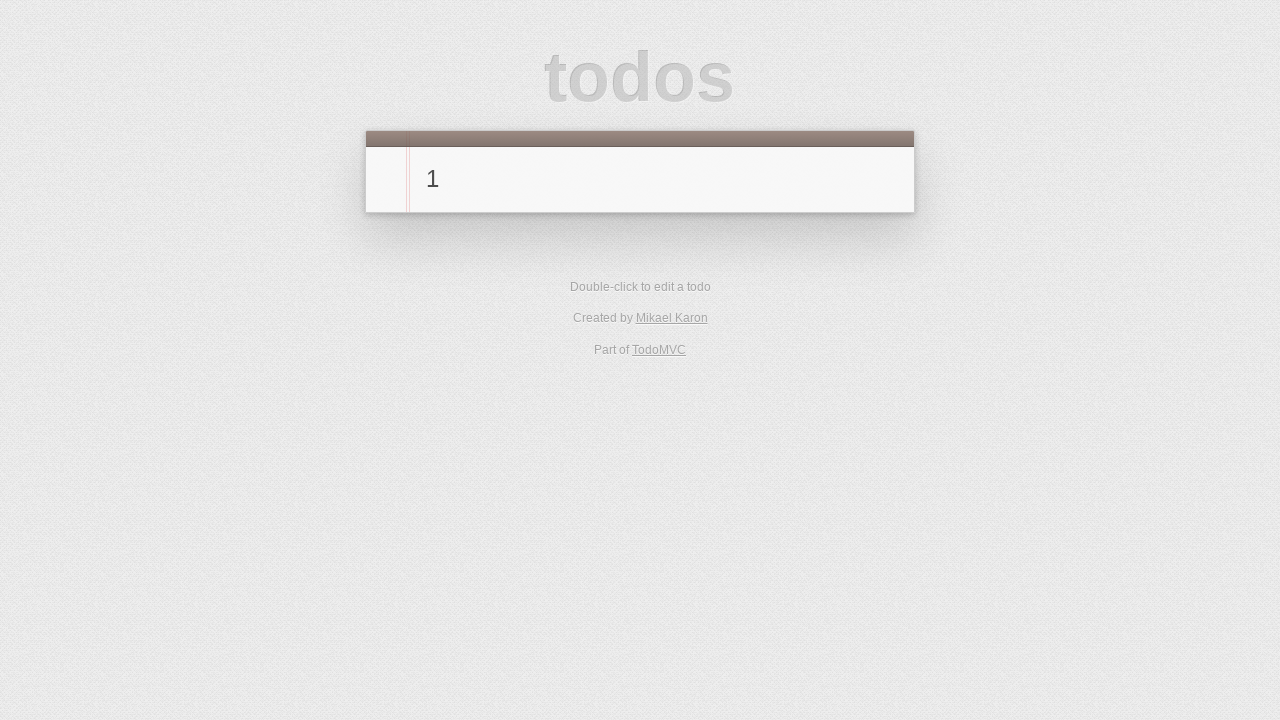

Pressed Enter to add new task on #new-todo
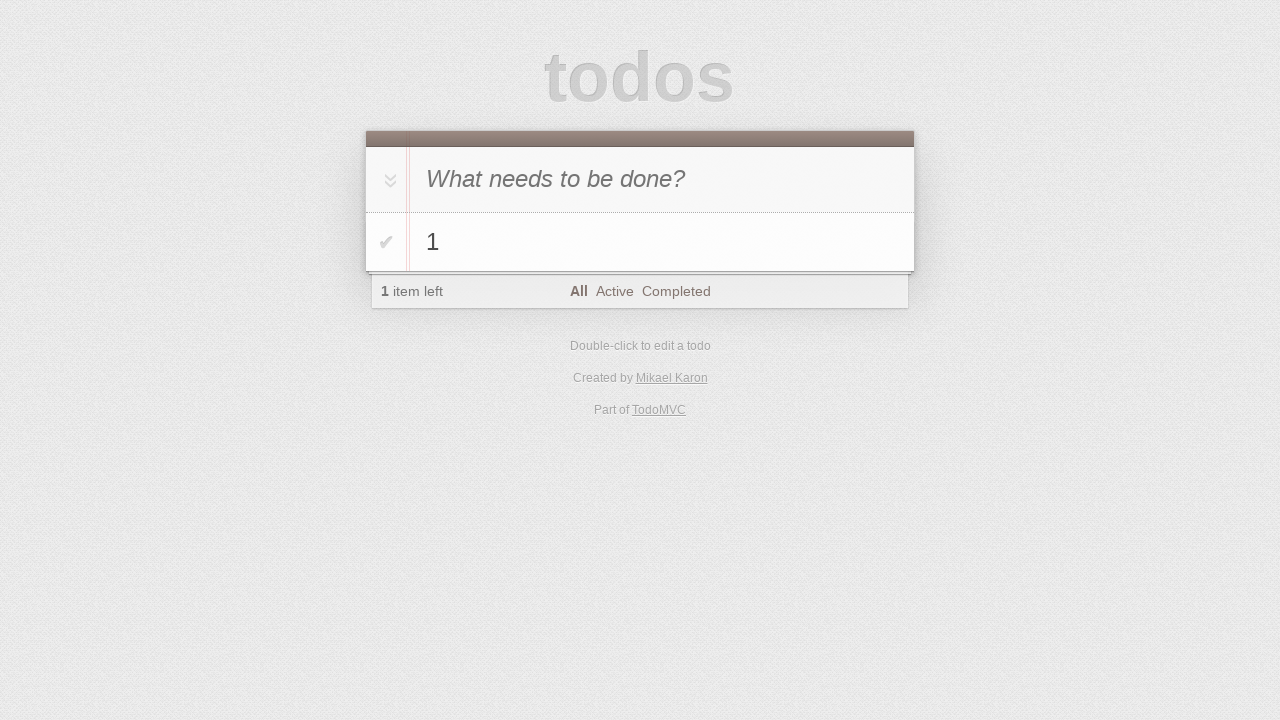

Clicked Active filter at (614, 291) on text=Active
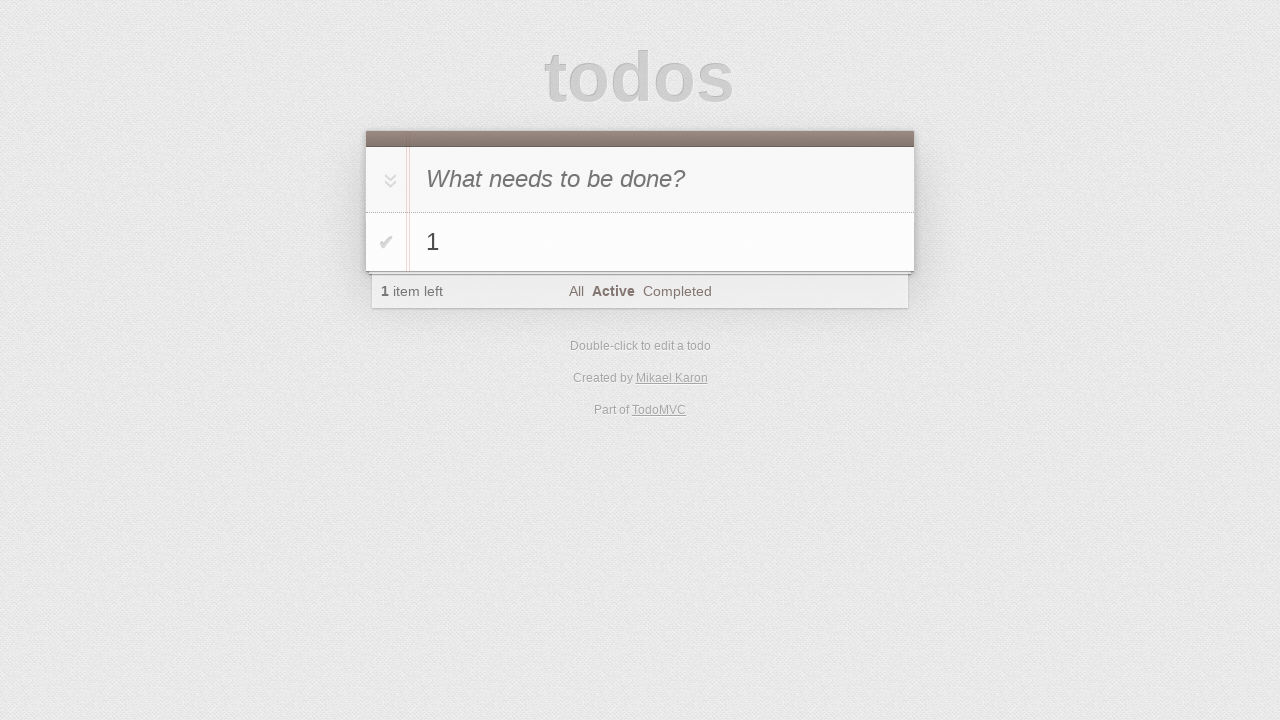

Double-clicked task '1' to enter edit mode at (662, 242) on #todo-list li >> text='1'
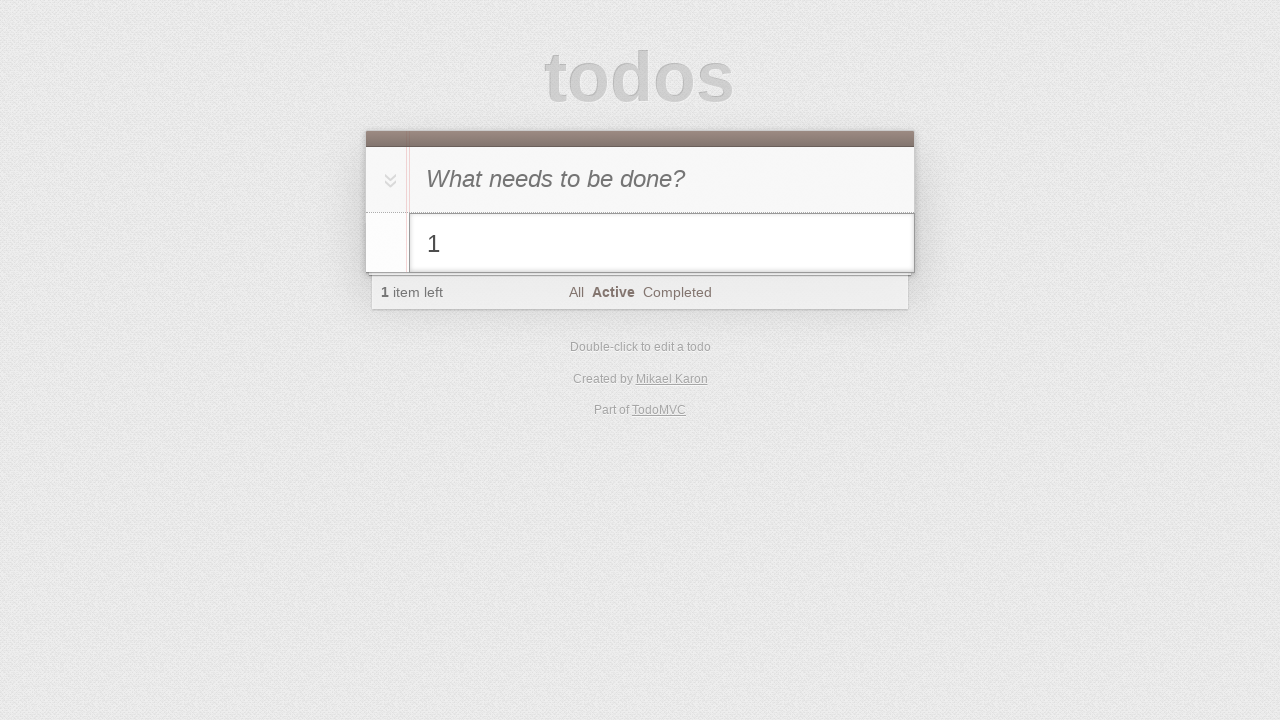

Filled edit field with '1 edited cancelled' on #todo-list li.editing .edit
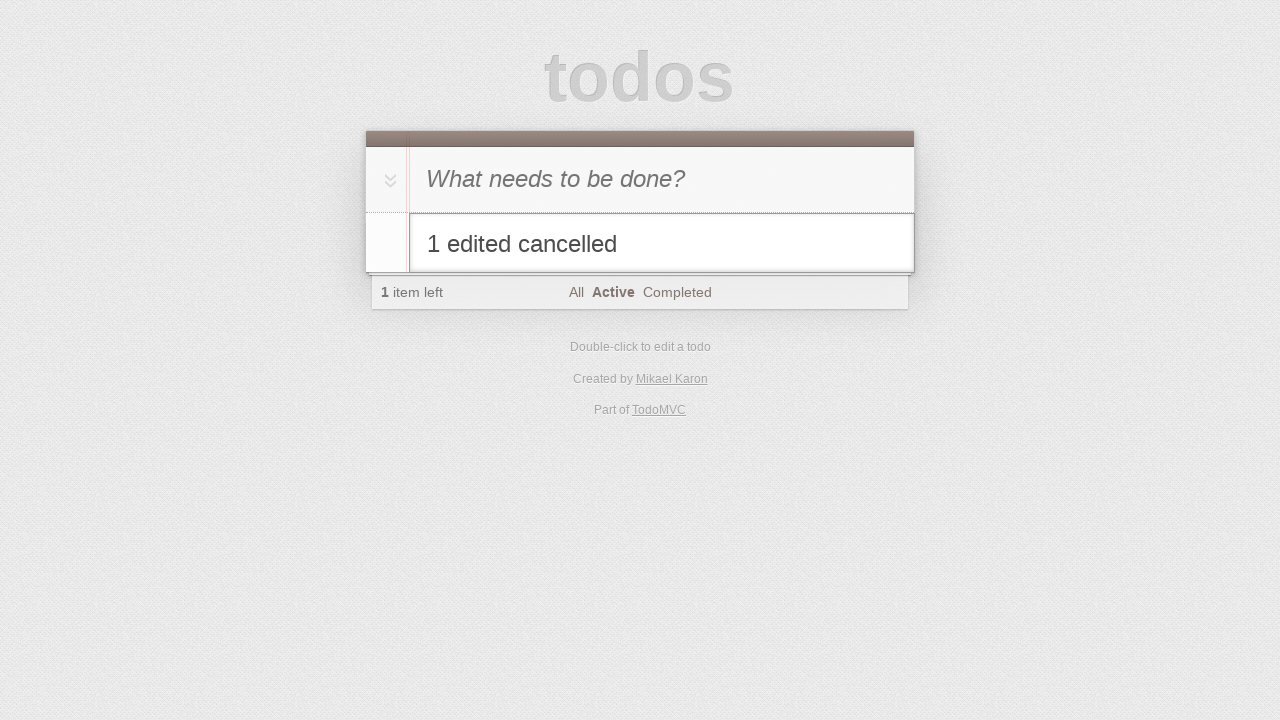

Pressed Escape to cancel edit on #todo-list li.editing .edit
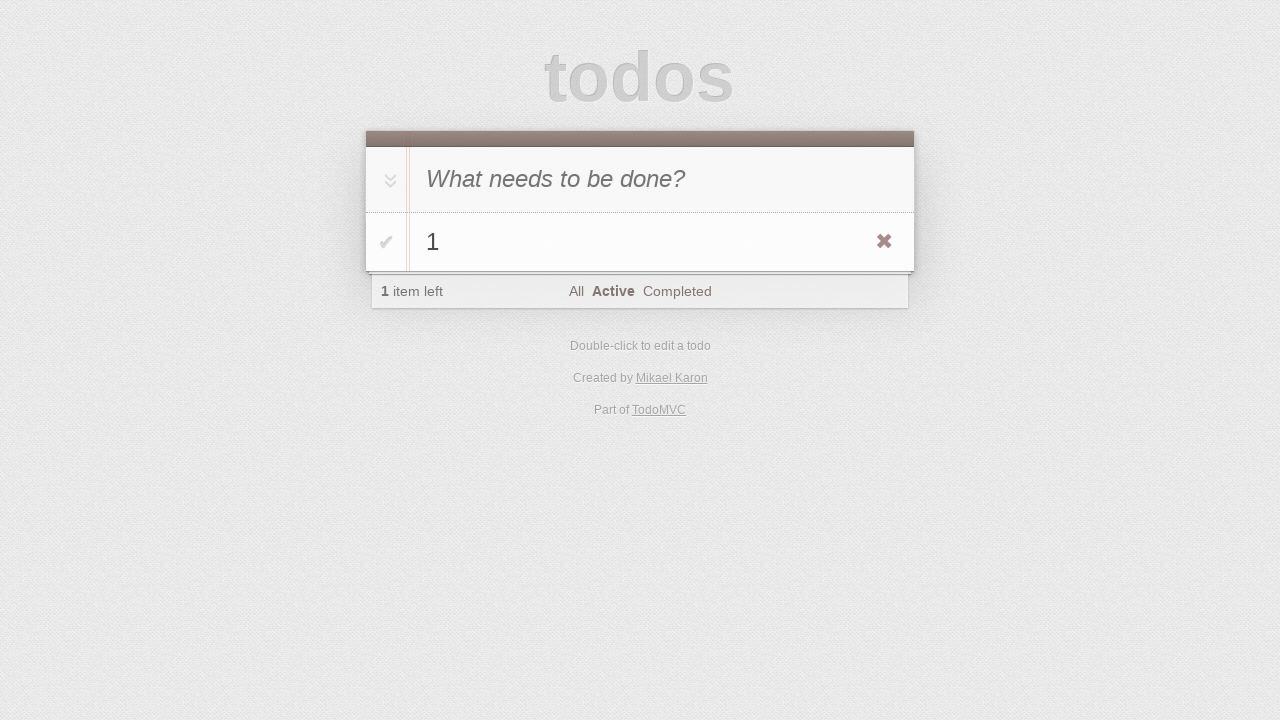

Verified task '1' text is unchanged after cancelling edit
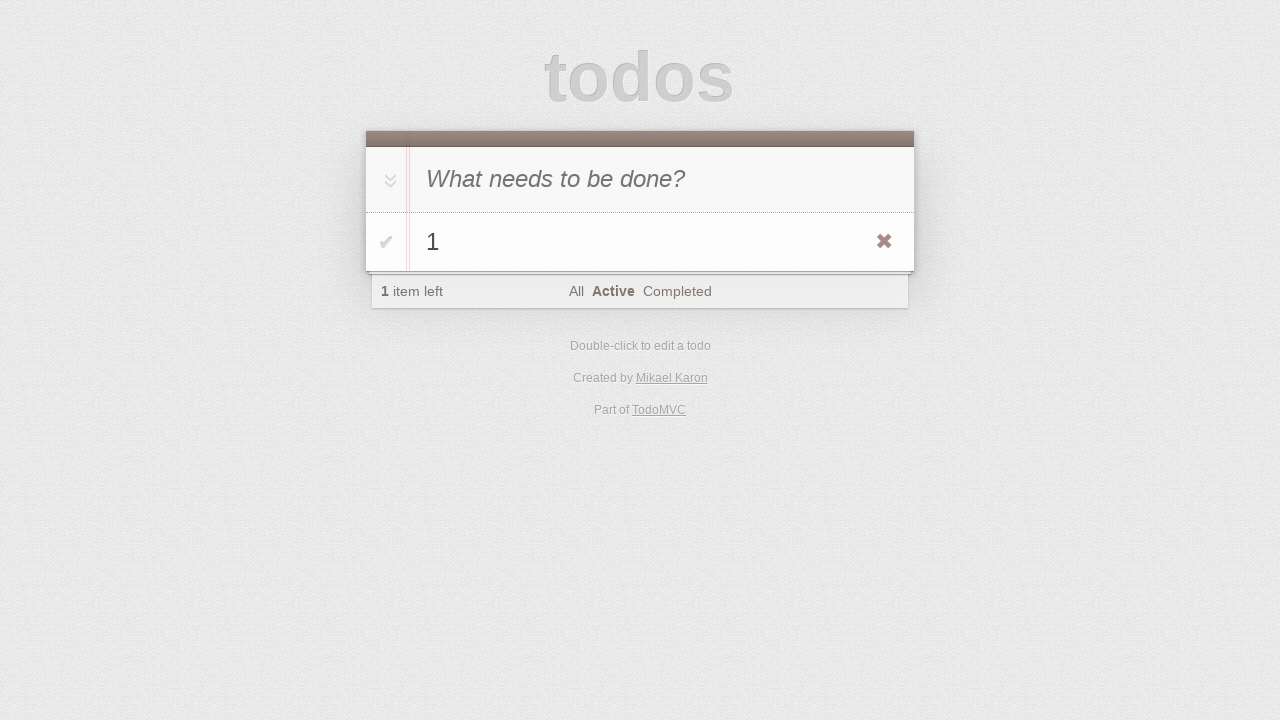

Verified item count is 1
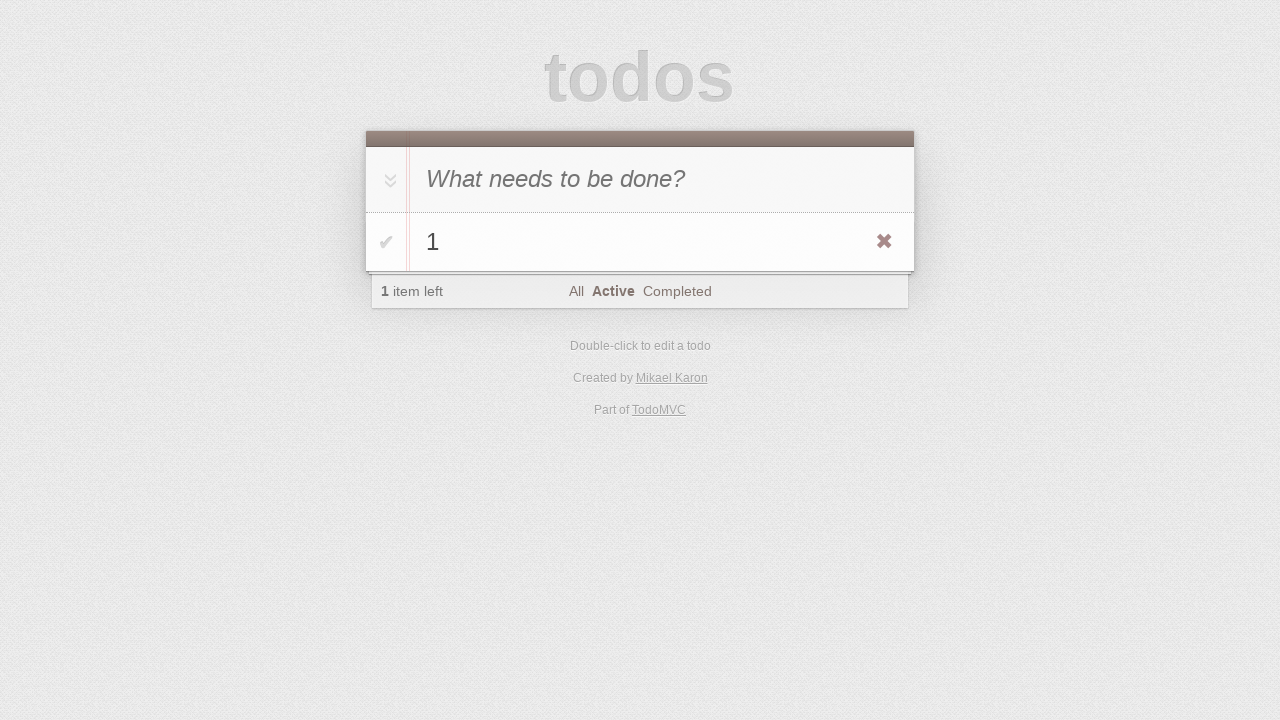

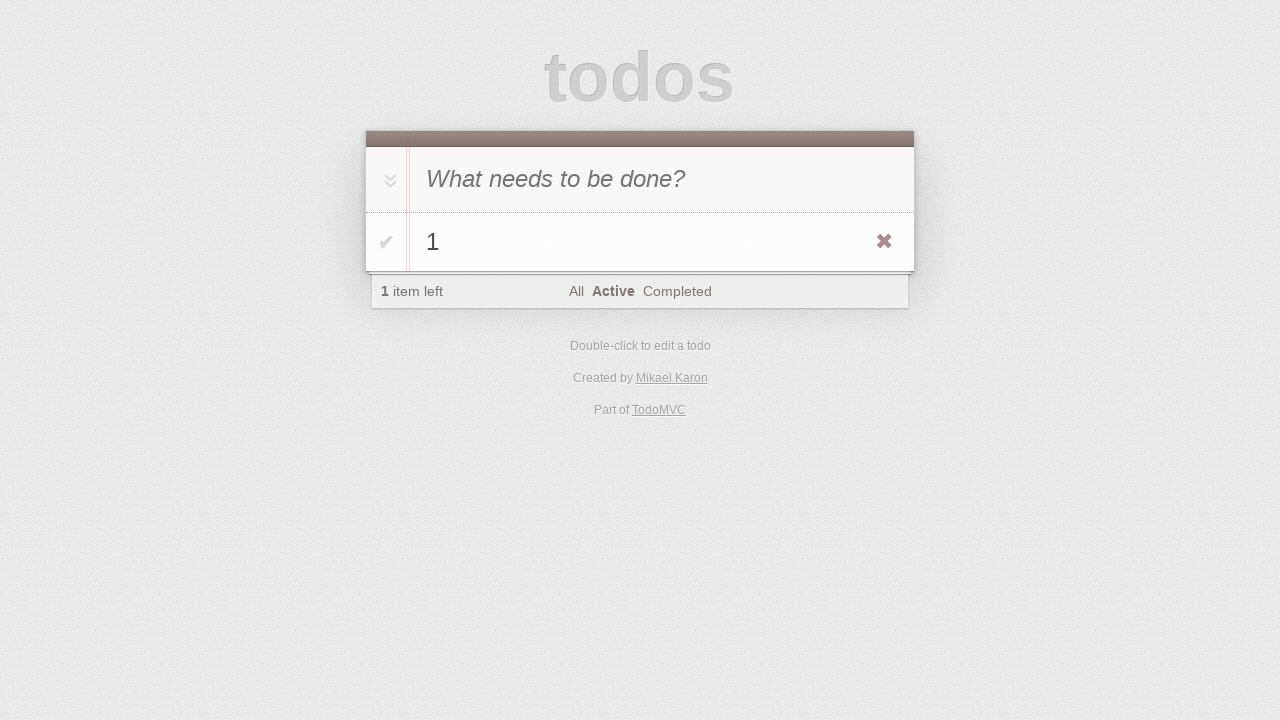